Tests dynamic controls on a webpage by clicking enable/disable buttons and verifying the state of text input fields

Starting URL: https://the-internet.herokuapp.com/dynamic_controls

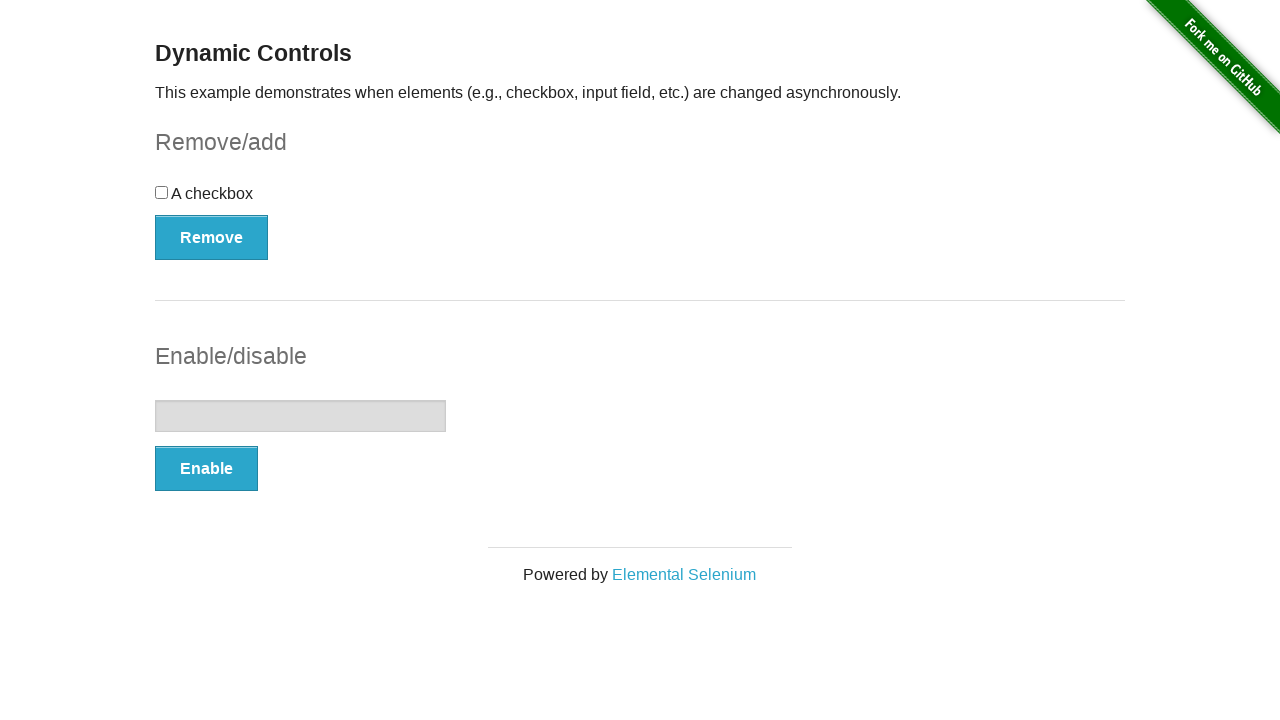

Clicked Enable button at (206, 469) on button:has-text('Enable')
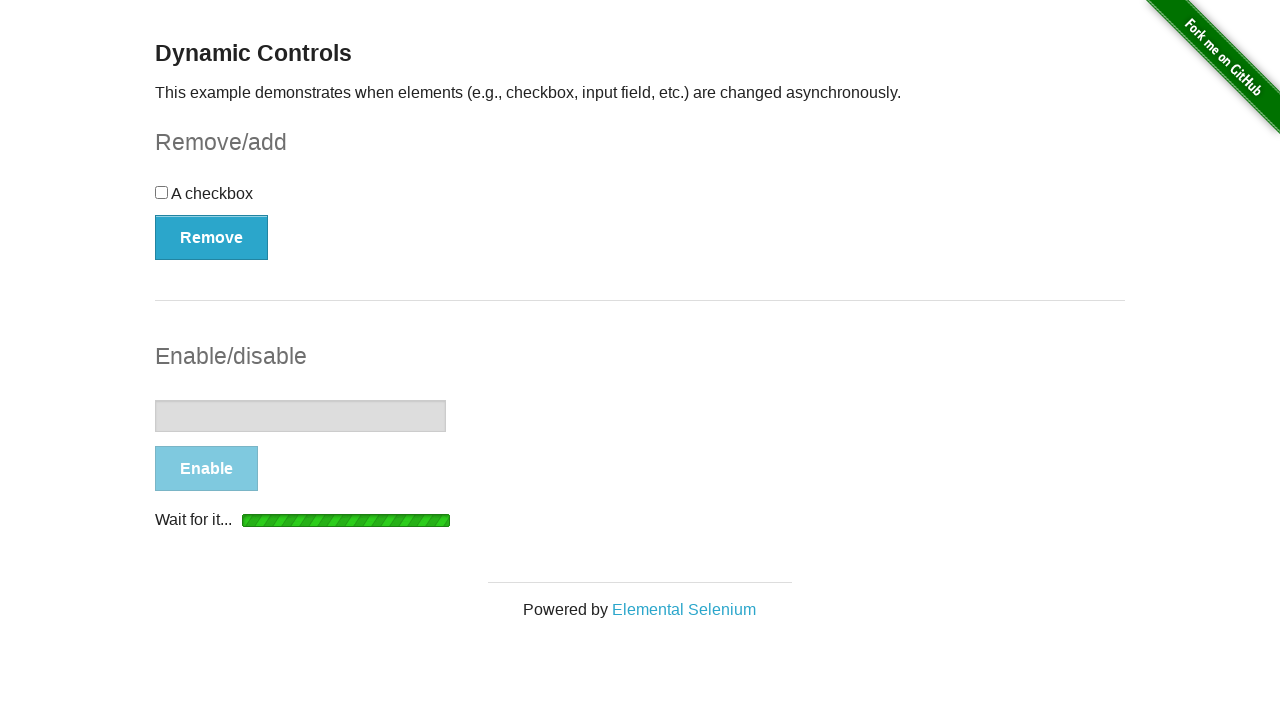

Waited for 'It's enabled!' message to appear
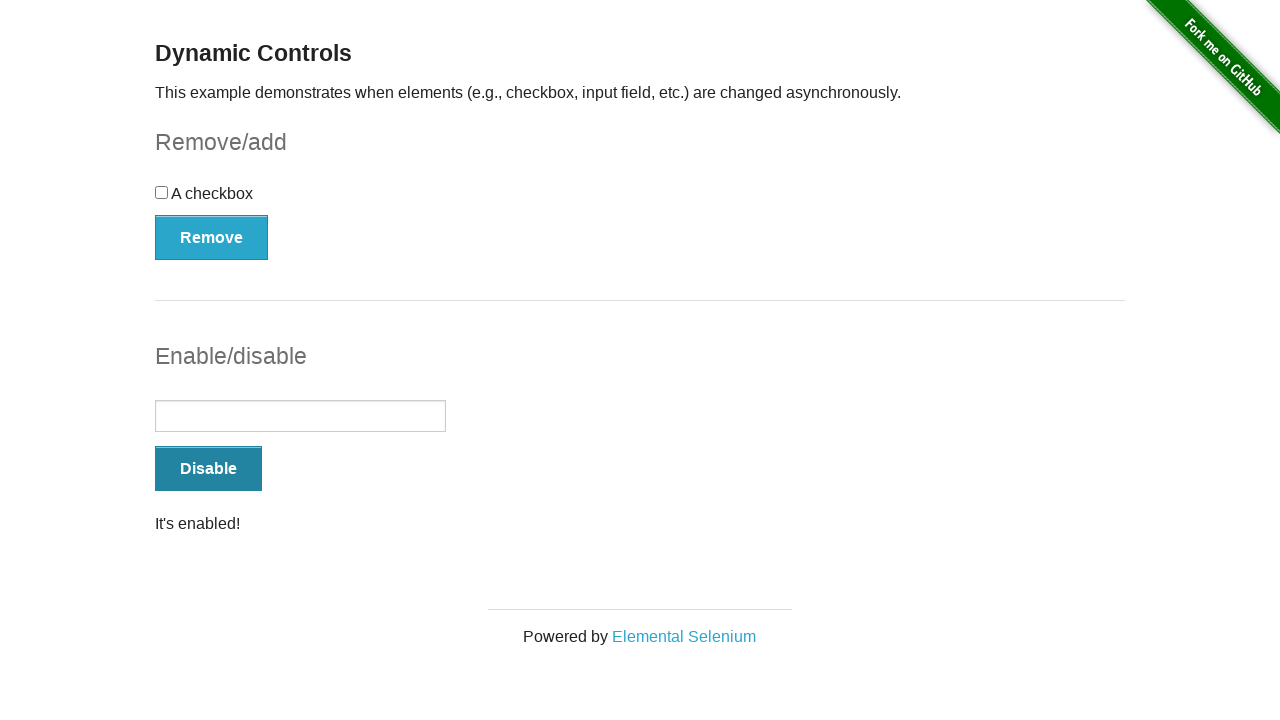

Retrieved message text content
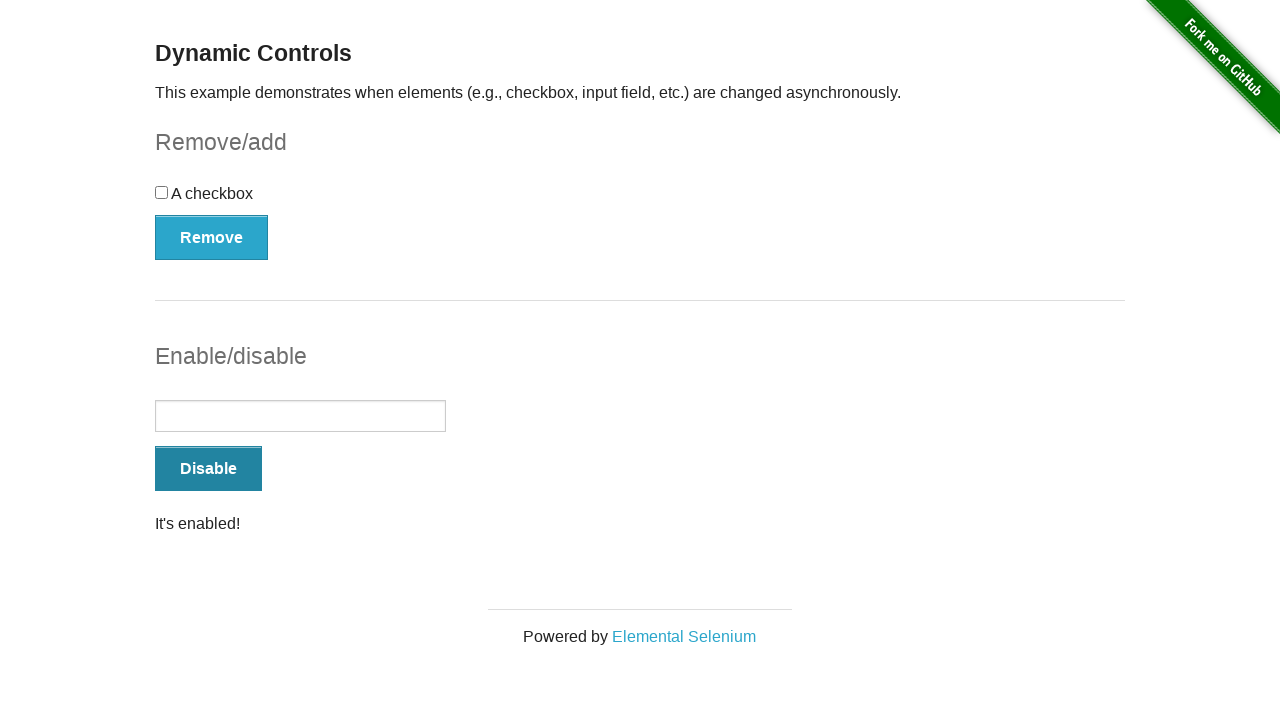

Verified message text is 'It's enabled!'
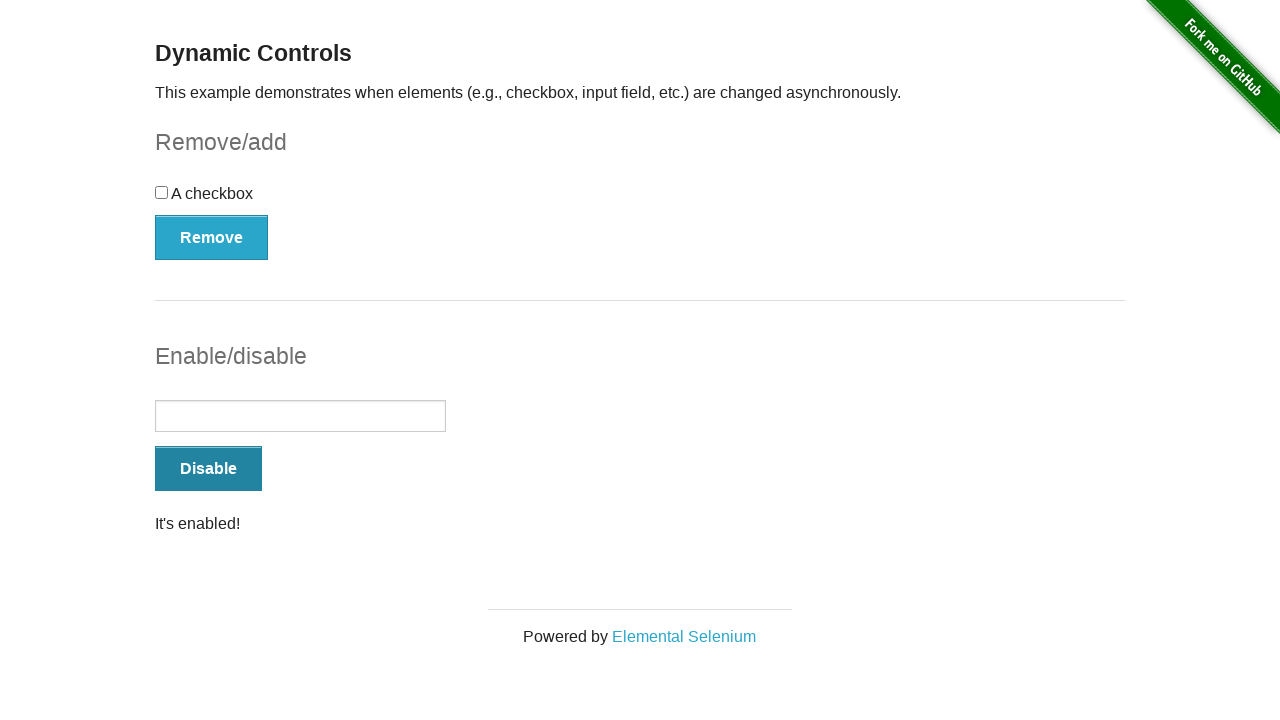

Located text input field
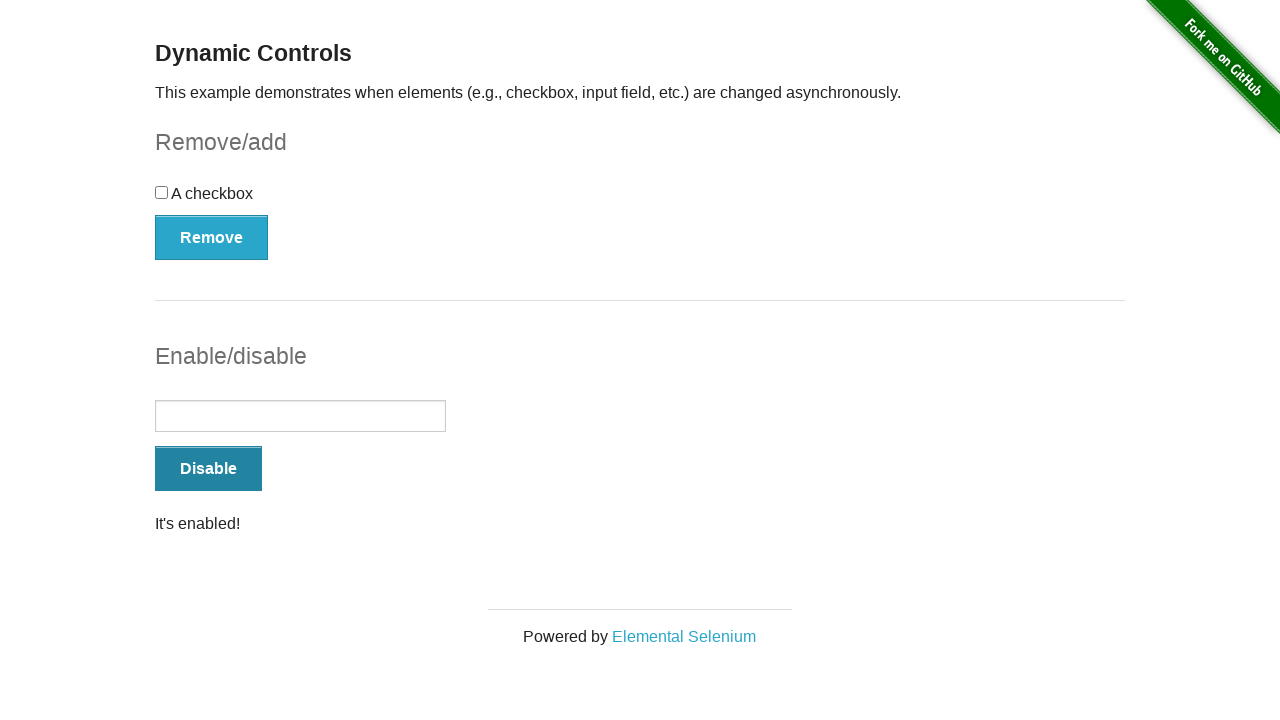

Checked if textbox is enabled
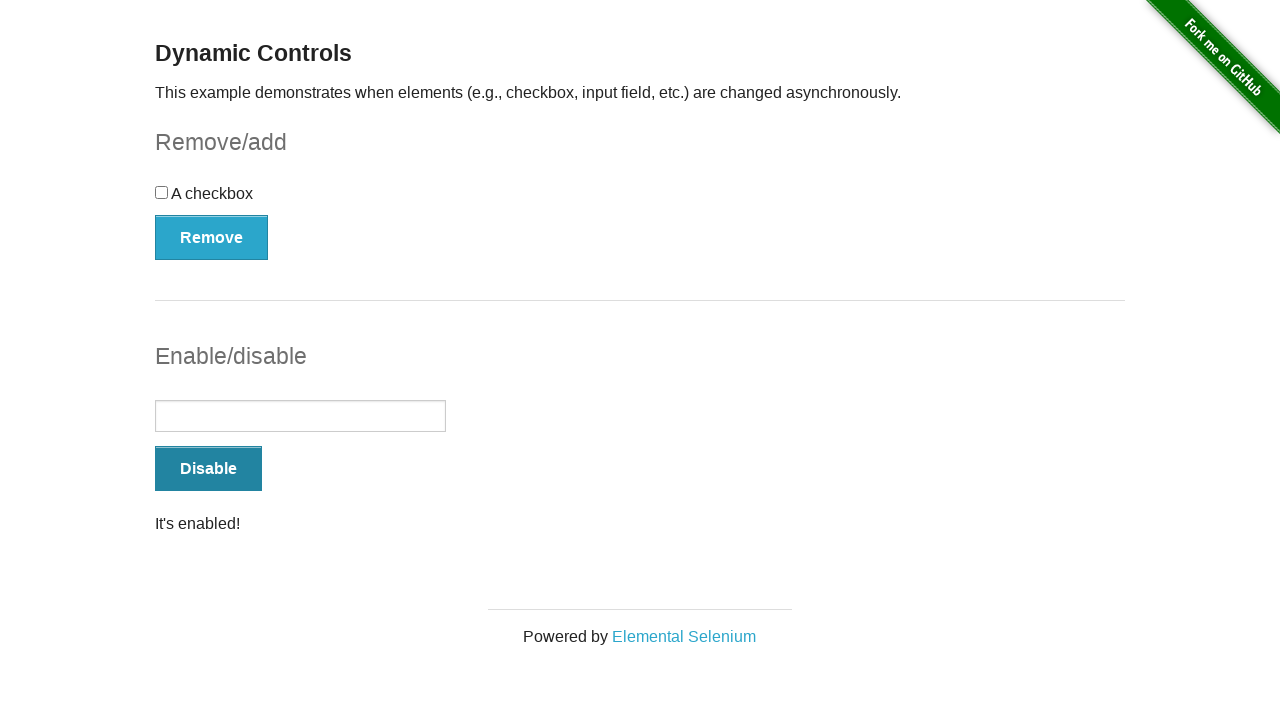

Verified textbox is enabled
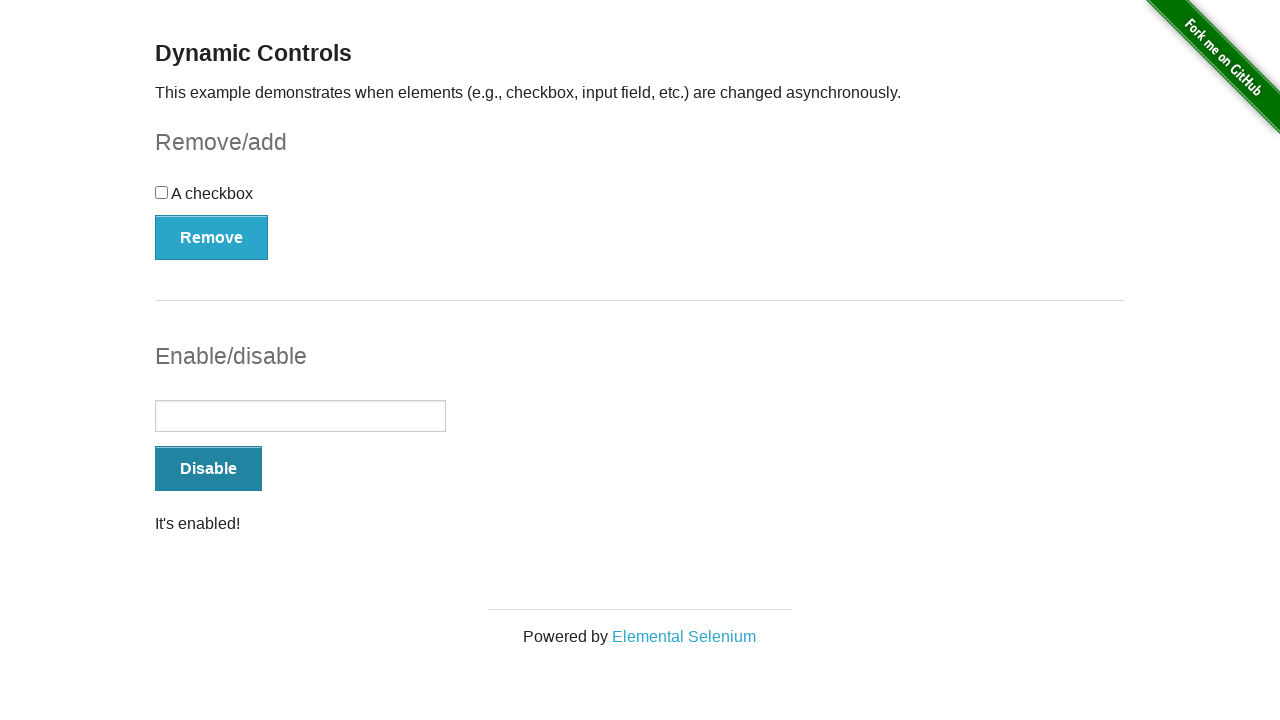

Filled textbox with 'Test text to verify enabled state' on input[type='text']
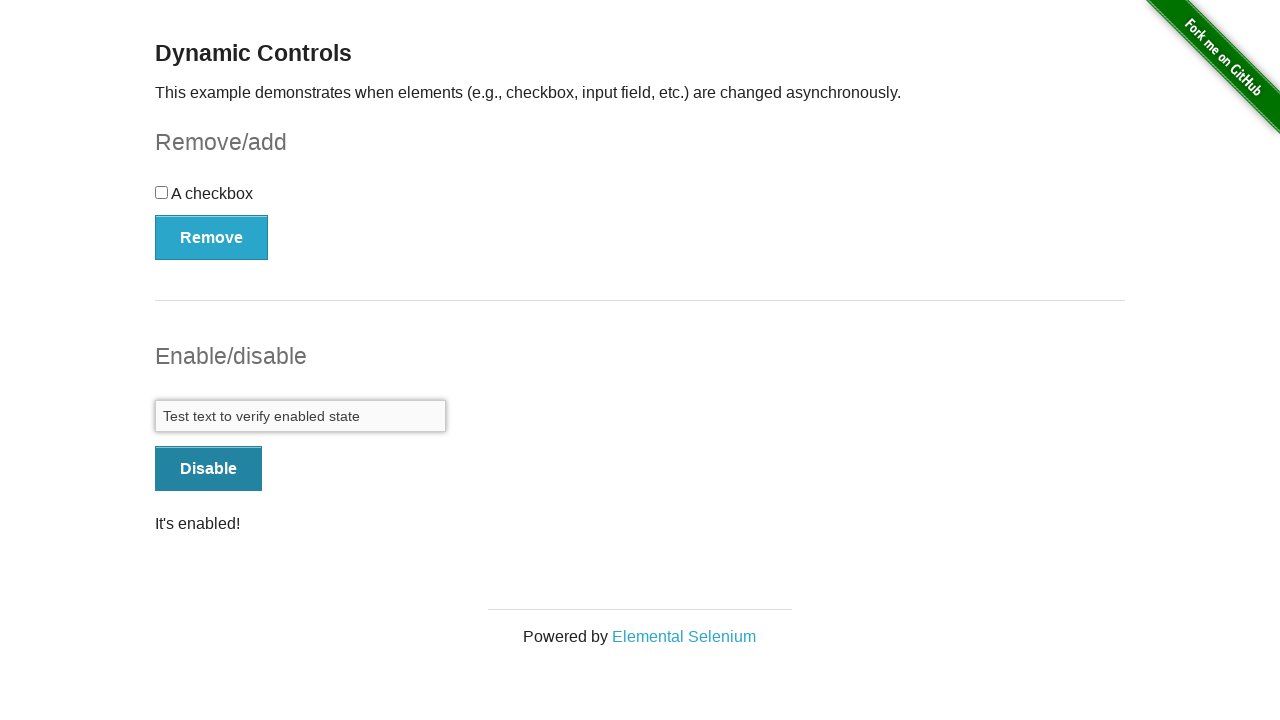

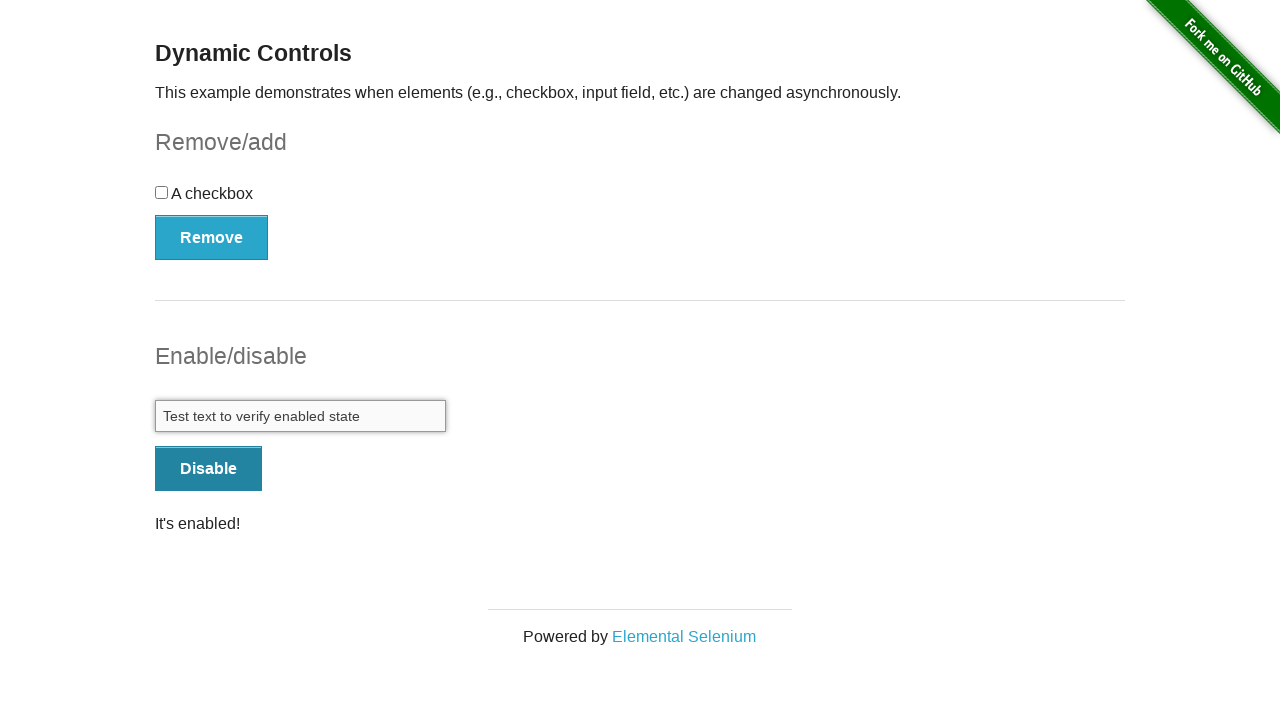